Clicks all buttons (excluding link-styled buttons) from right to left, handling alert dialogs

Starting URL: https://percebus.github.io/npm-web-sampler/

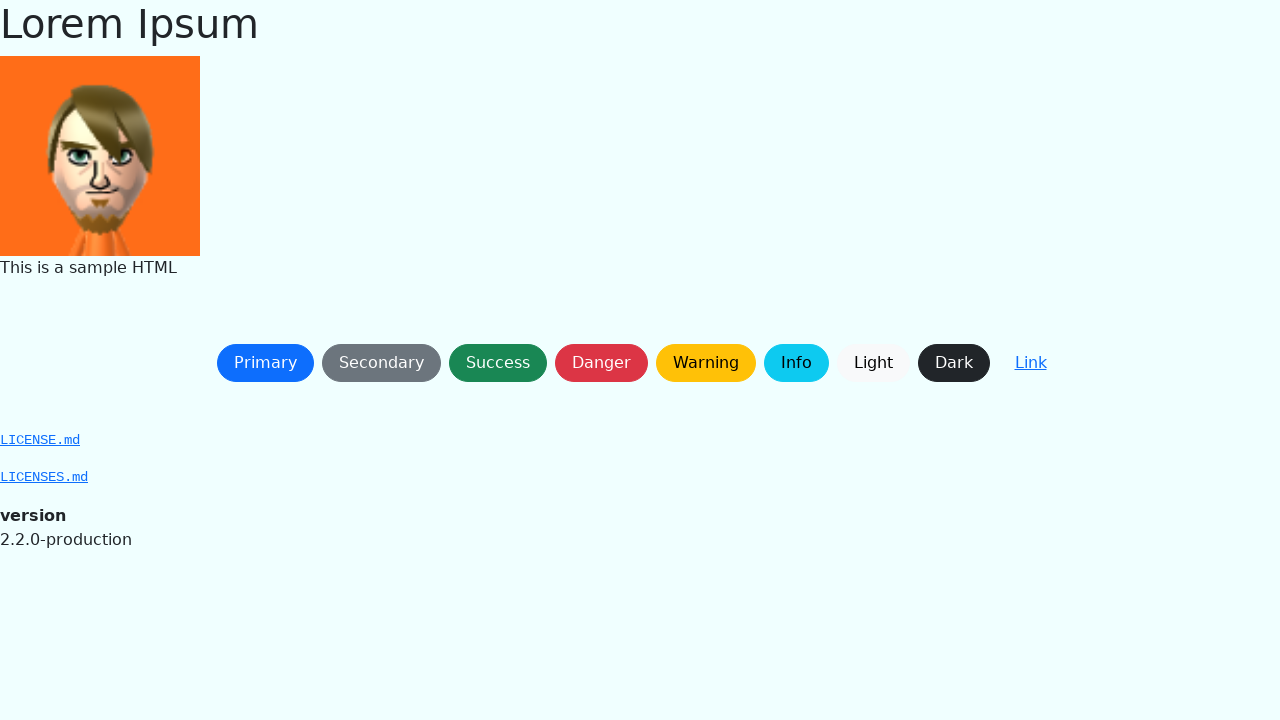

Waited for page to reach networkidle state
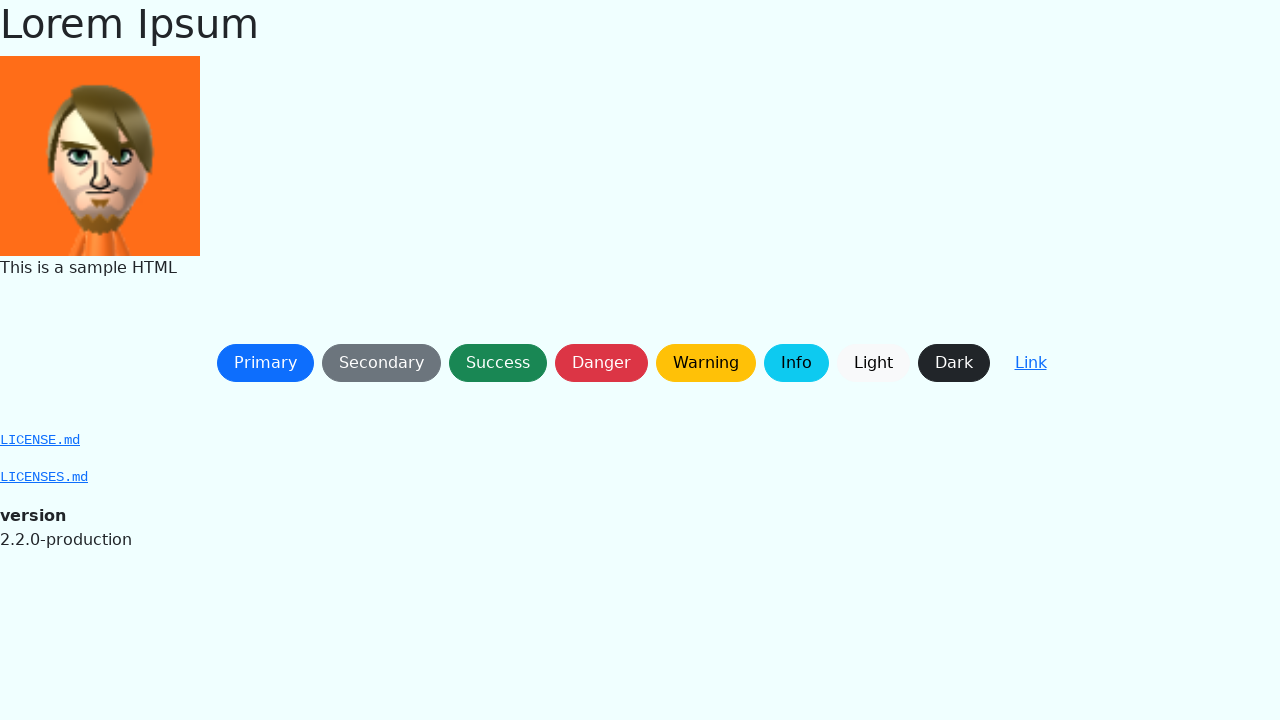

Set up dialog handler to accept alerts
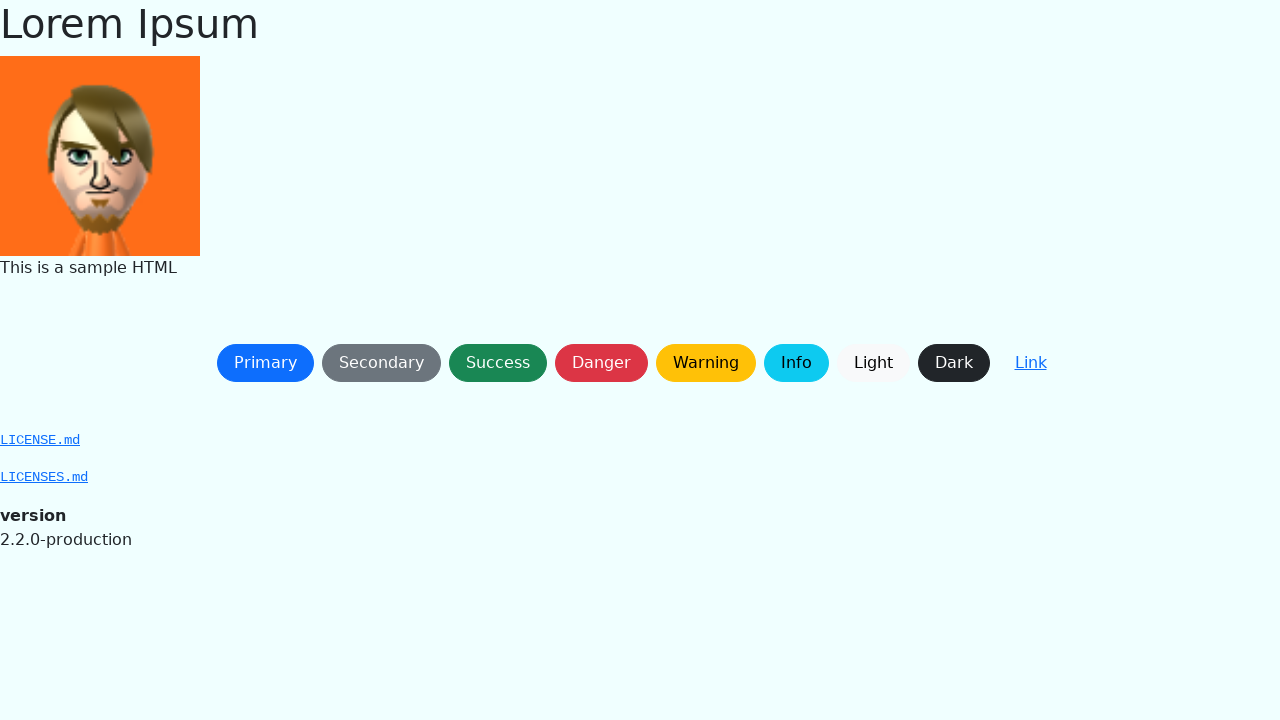

Waited for non-link buttons to be present
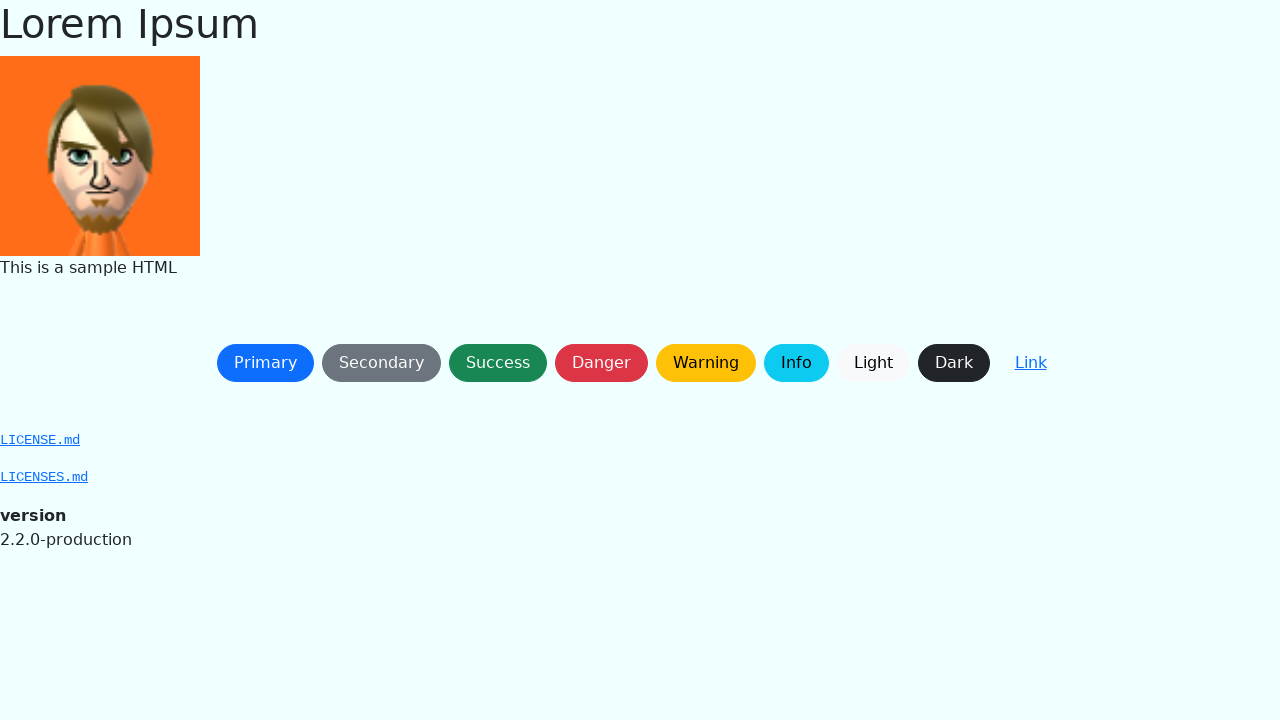

Retrieved 8 non-link buttons
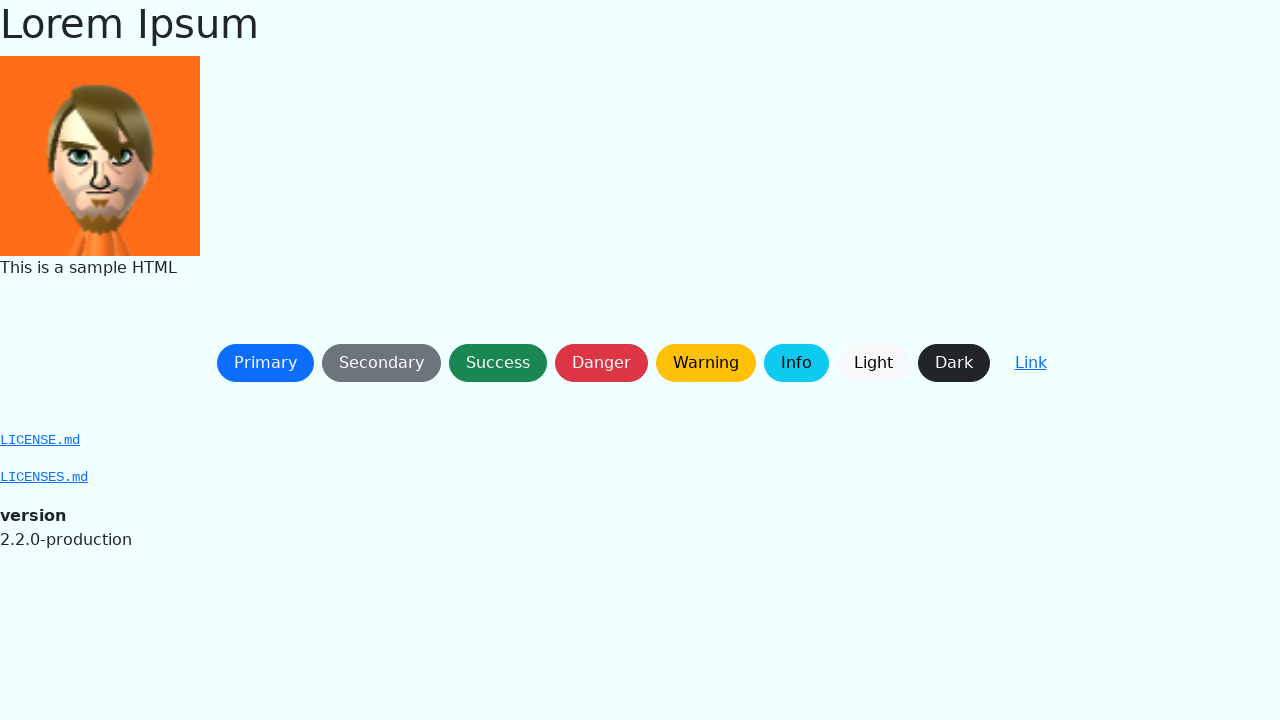

Button at position 7 is now visible
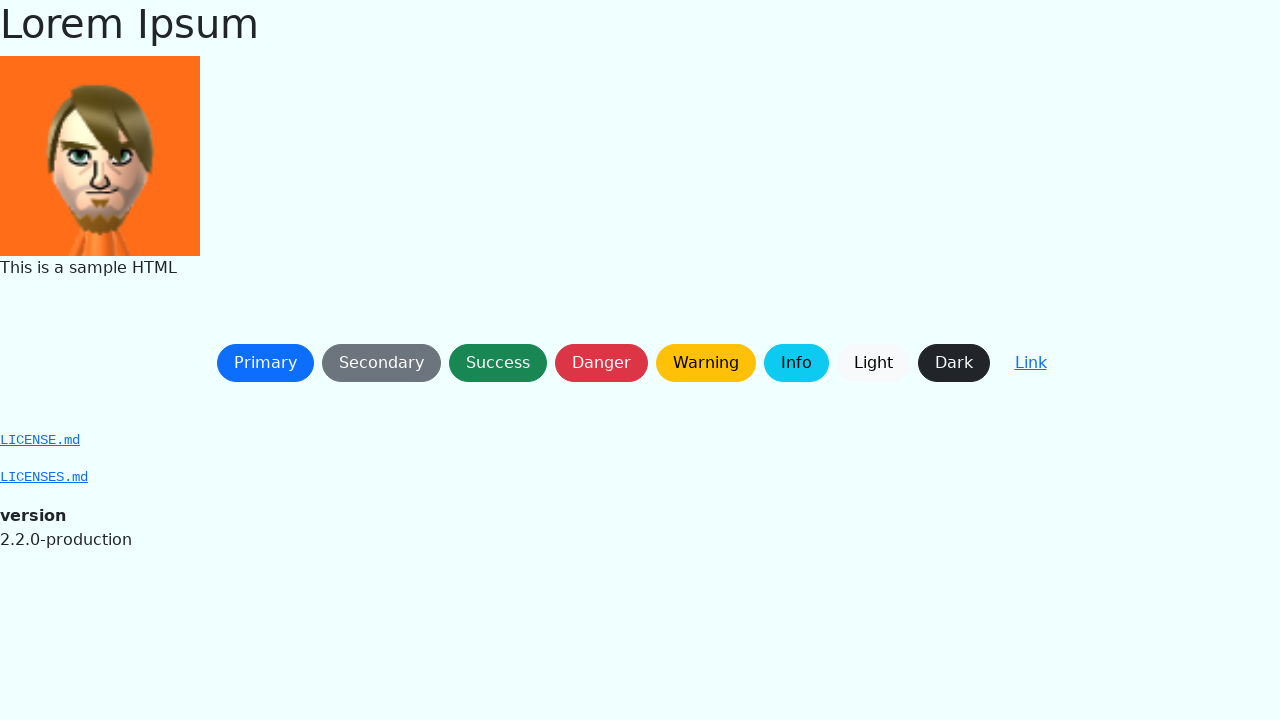

Clicked button at position 7 (right to left order) at (954, 363) on button:not(.btn-link) >> nth=7
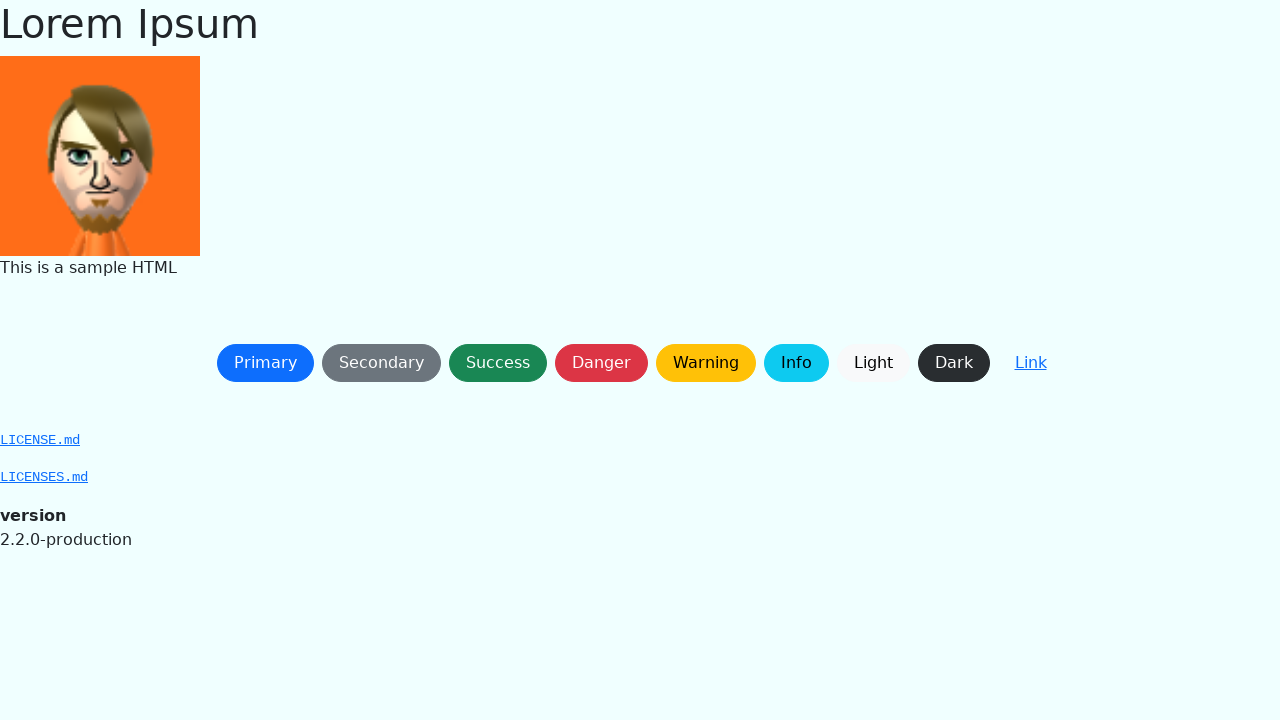

Waited 300ms before next button click
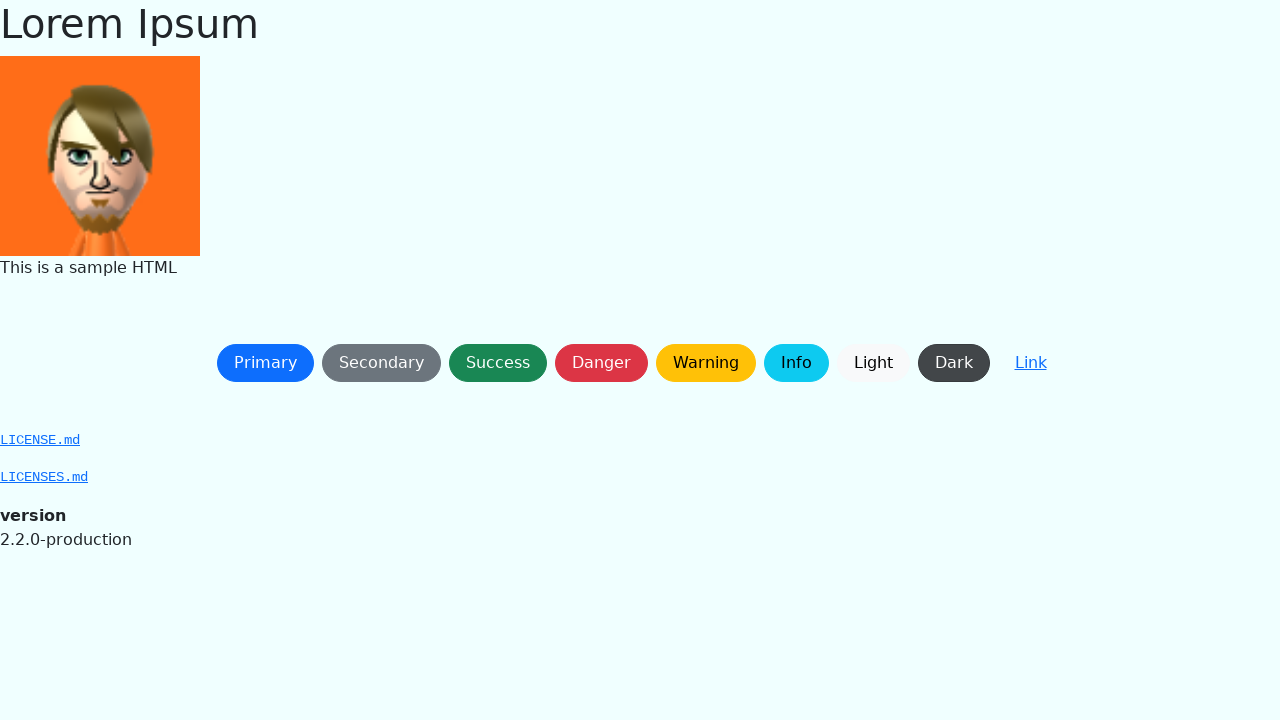

Button at position 6 is now visible
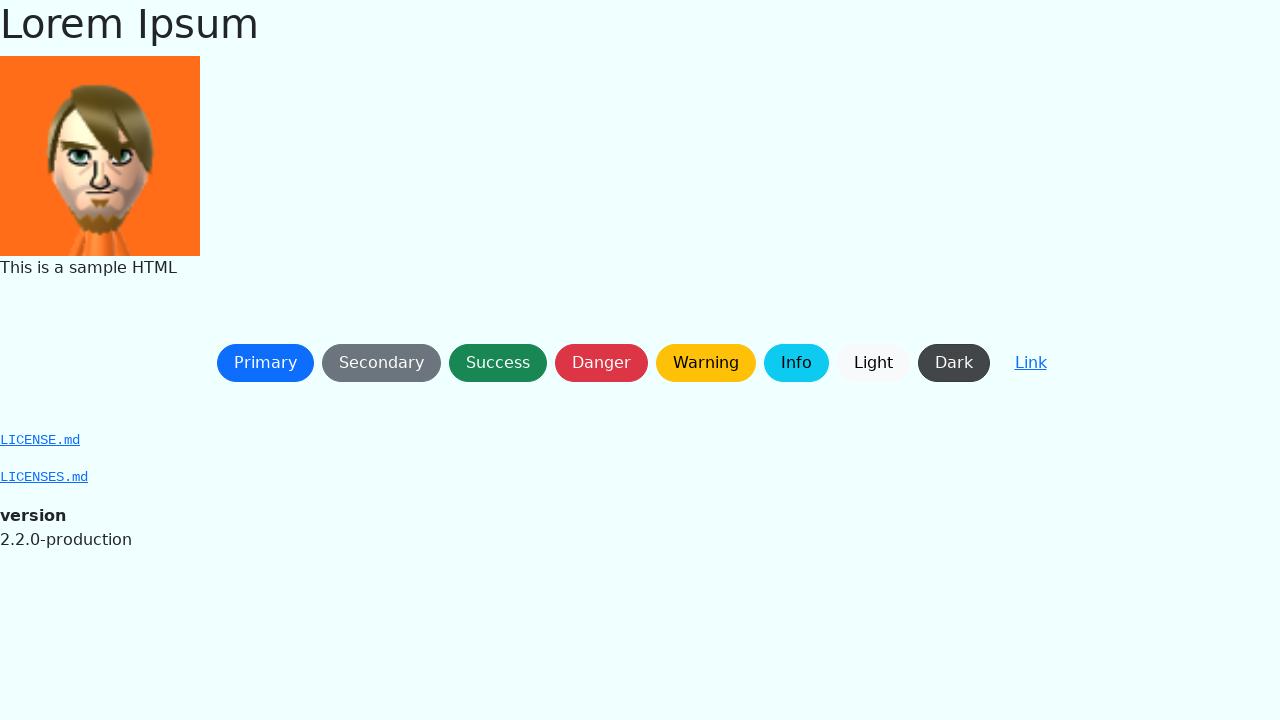

Clicked button at position 6 (right to left order) at (873, 363) on button:not(.btn-link) >> nth=6
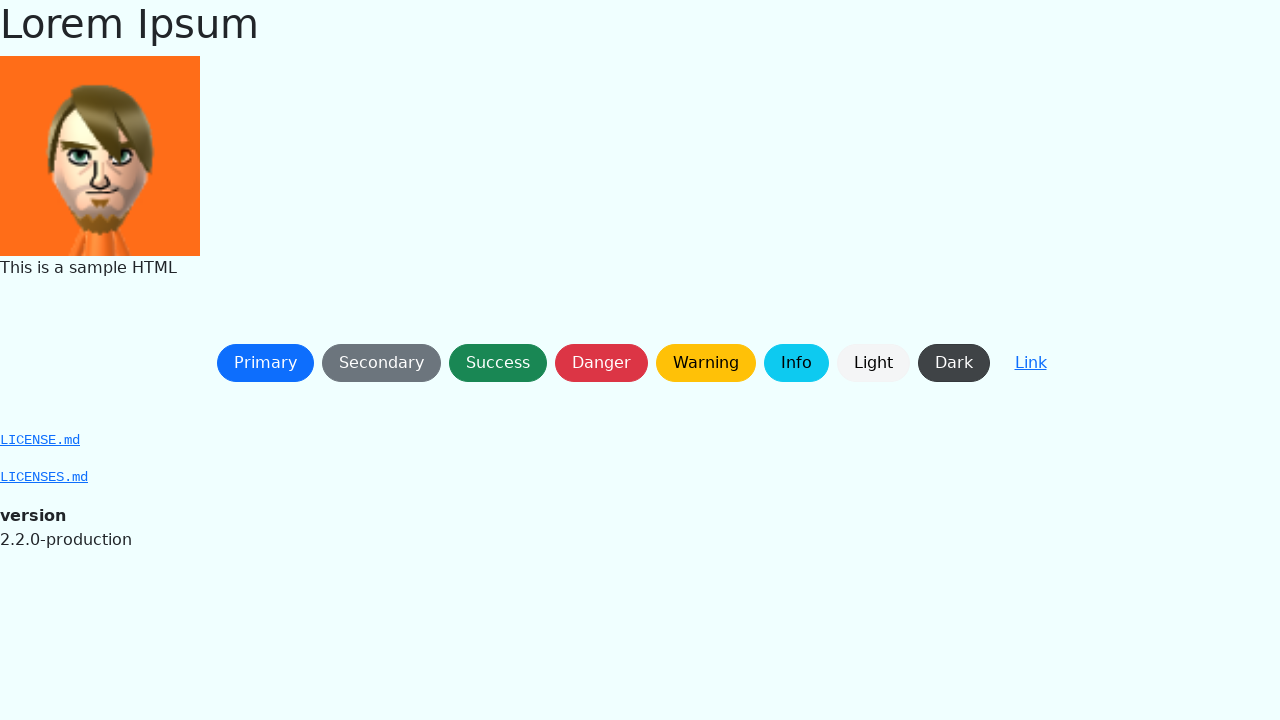

Waited 300ms before next button click
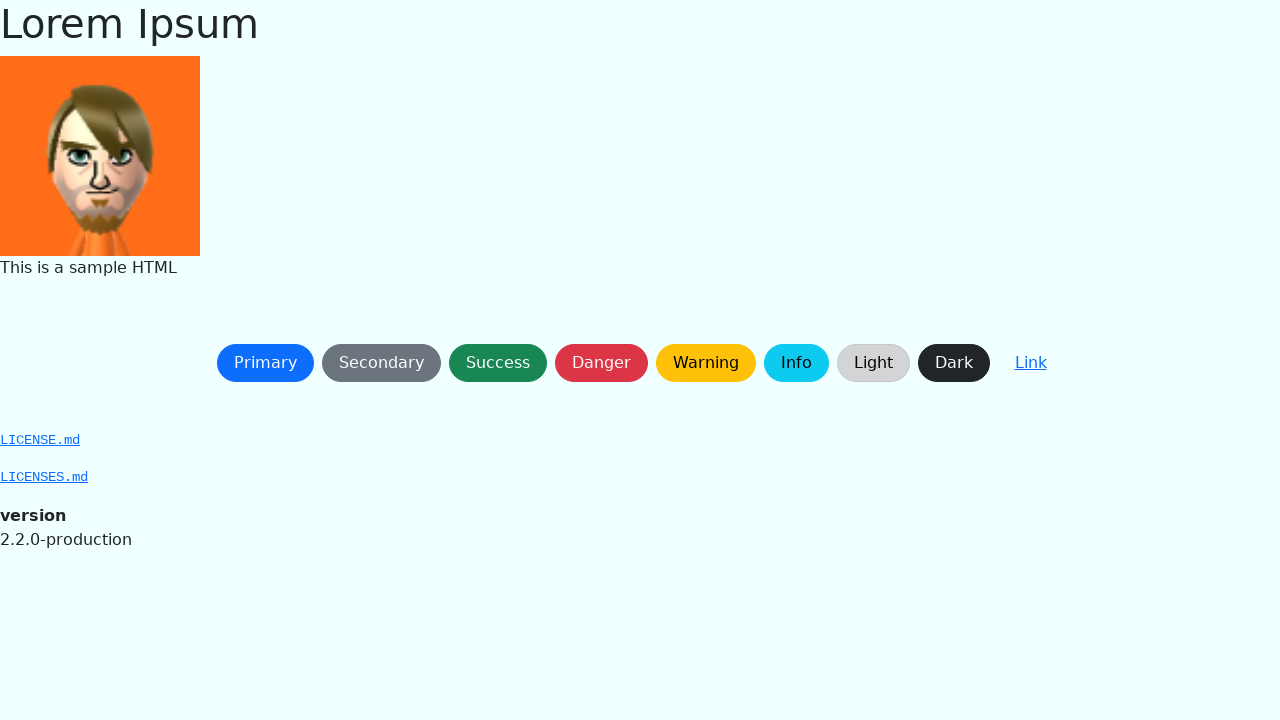

Button at position 5 is now visible
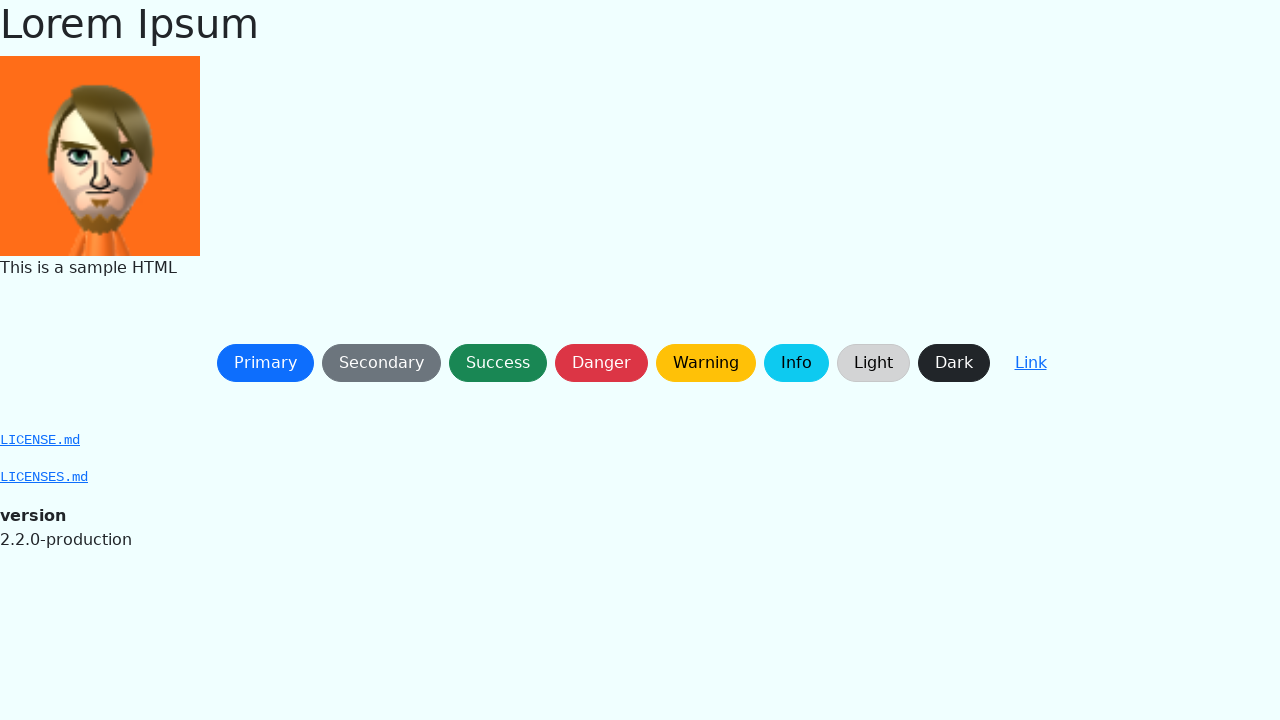

Clicked button at position 5 (right to left order) at (796, 363) on button:not(.btn-link) >> nth=5
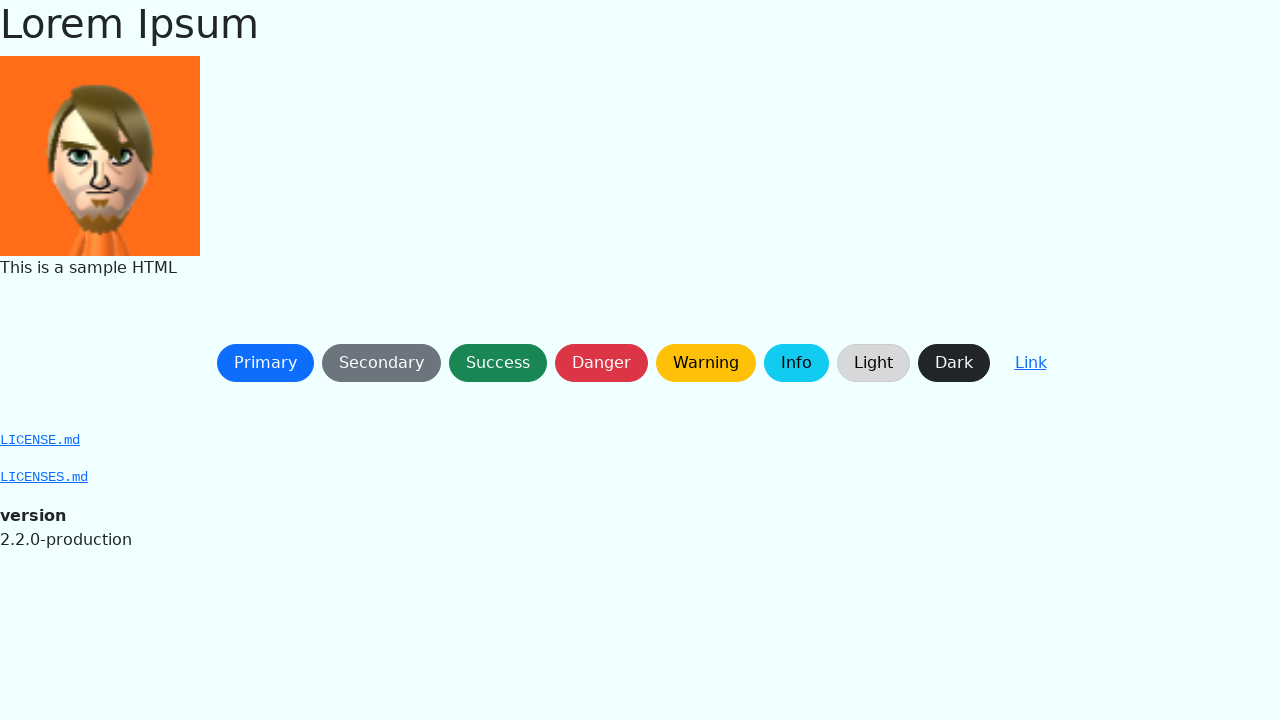

Waited 300ms before next button click
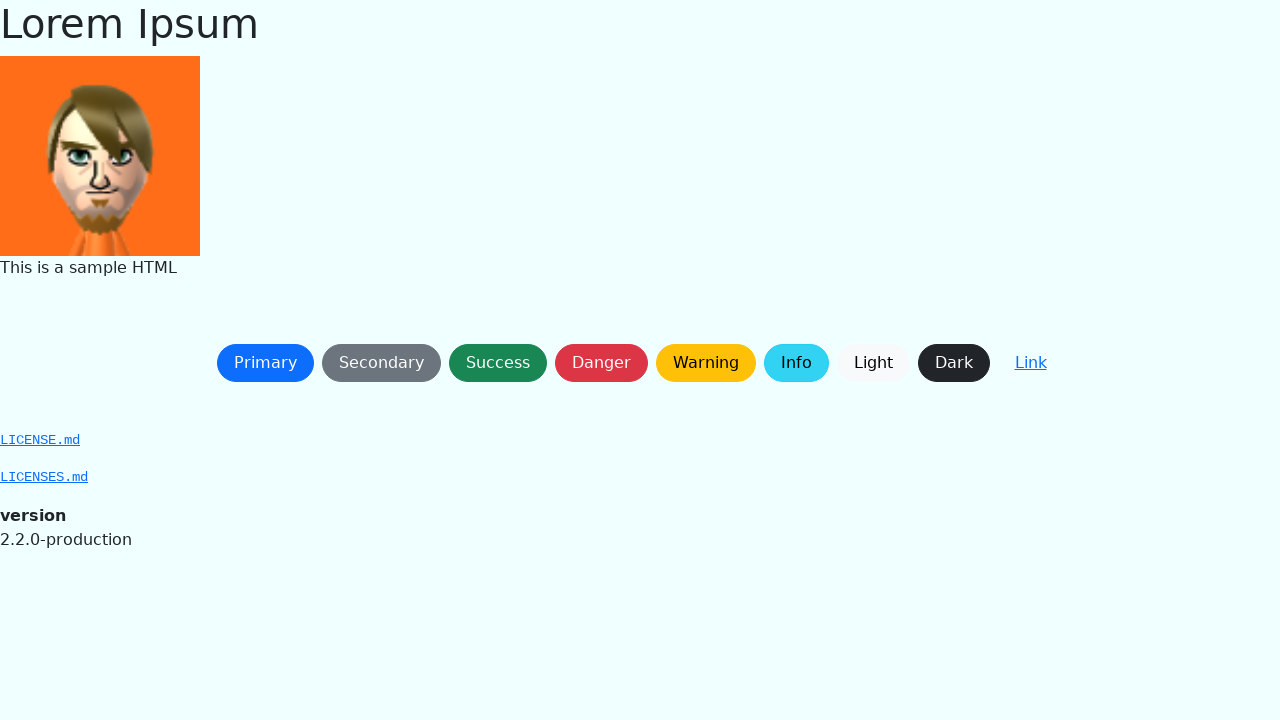

Button at position 4 is now visible
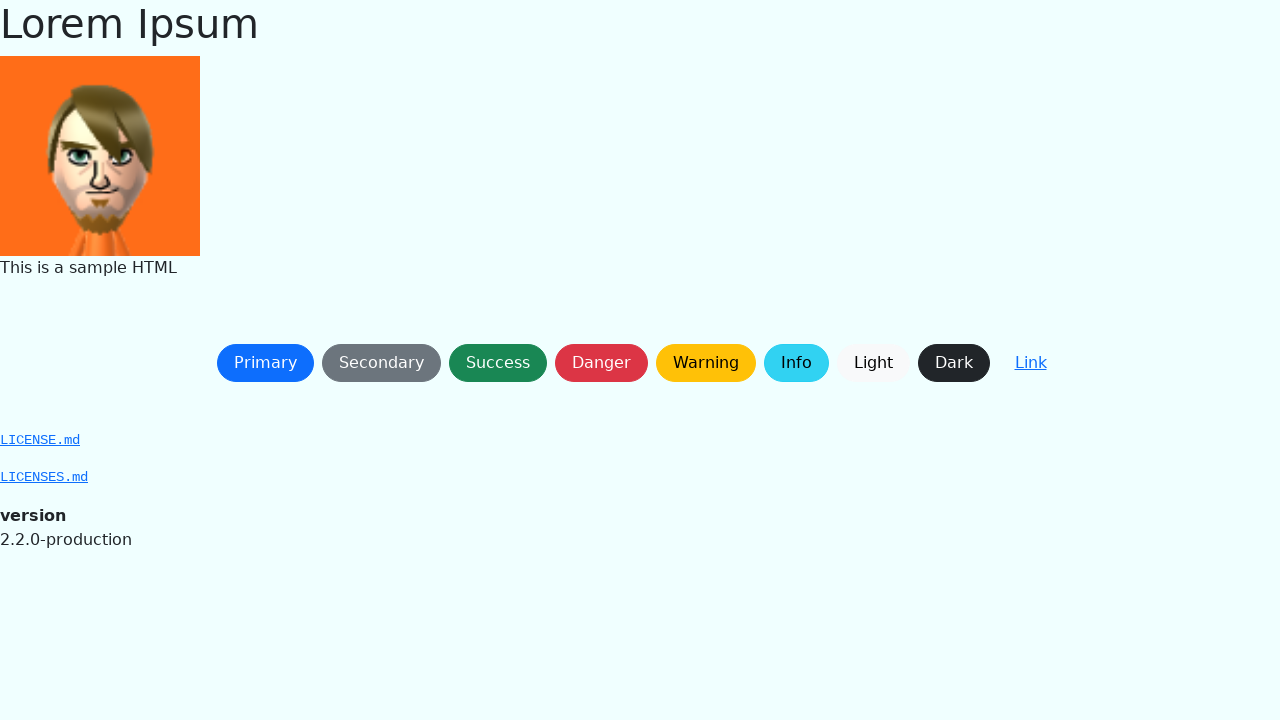

Clicked button at position 4 (right to left order) at (706, 363) on button:not(.btn-link) >> nth=4
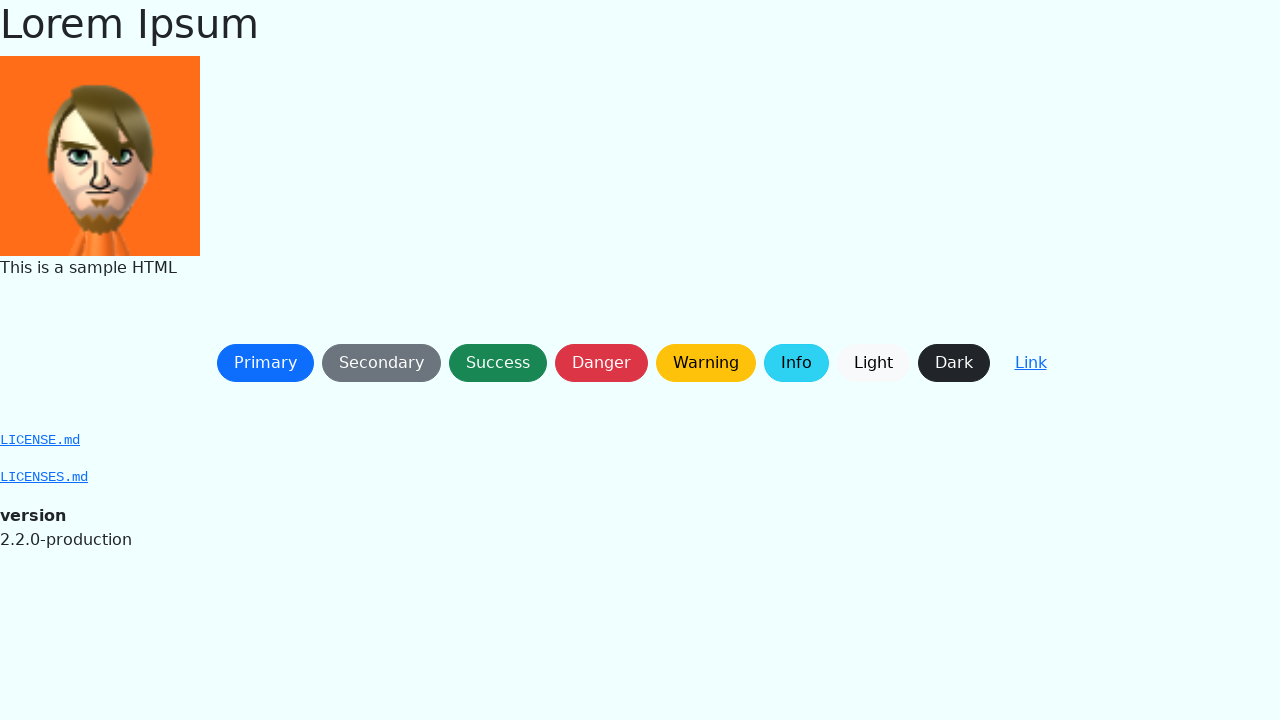

Waited 300ms before next button click
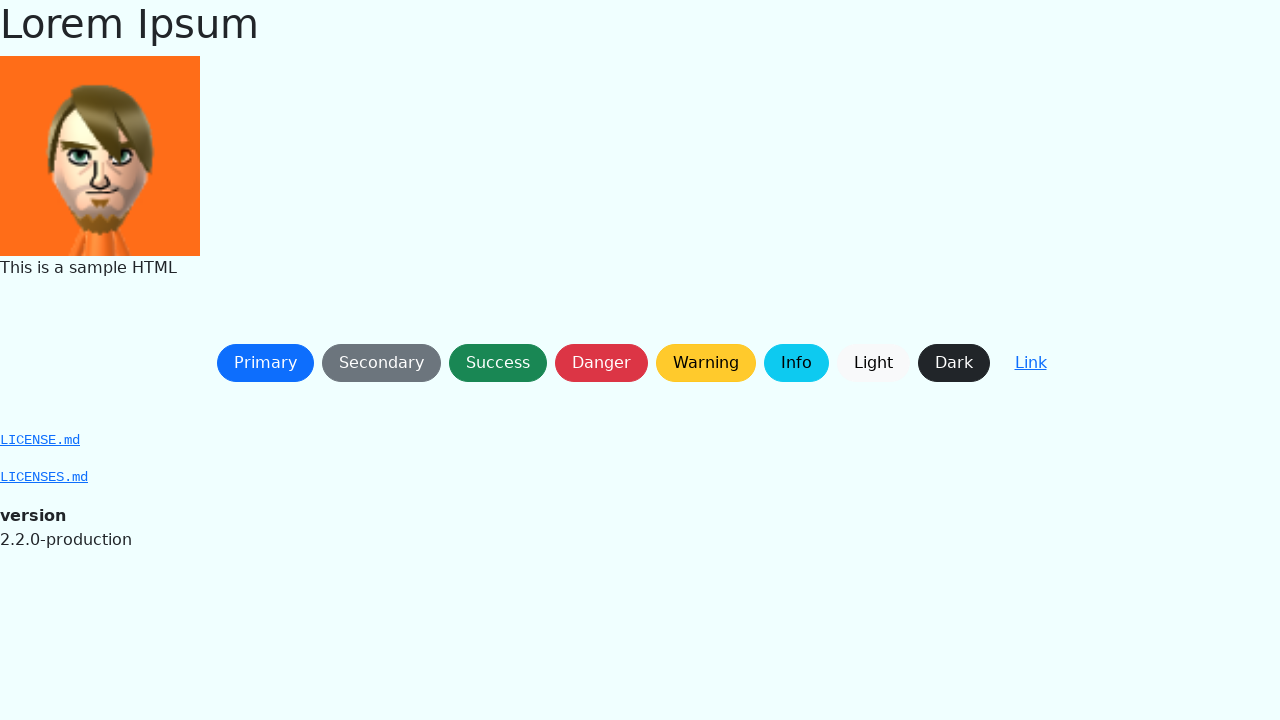

Button at position 3 is now visible
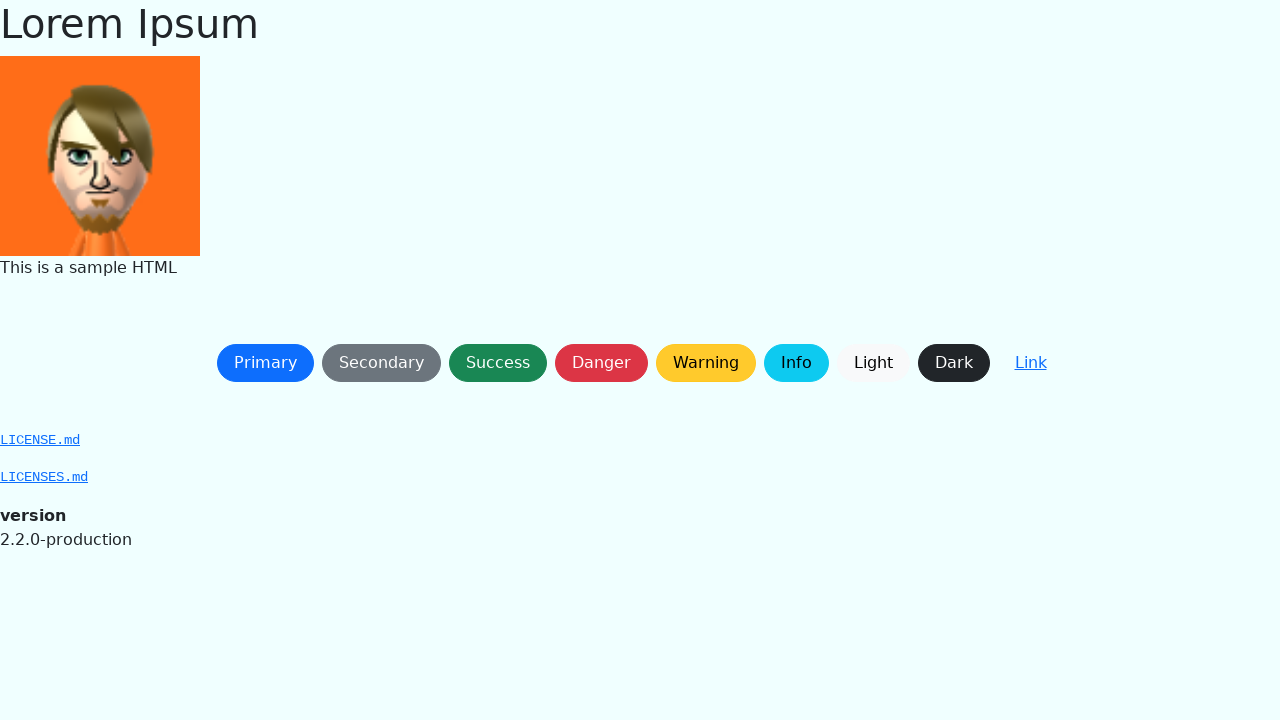

Clicked button at position 3 (right to left order) at (601, 363) on button:not(.btn-link) >> nth=3
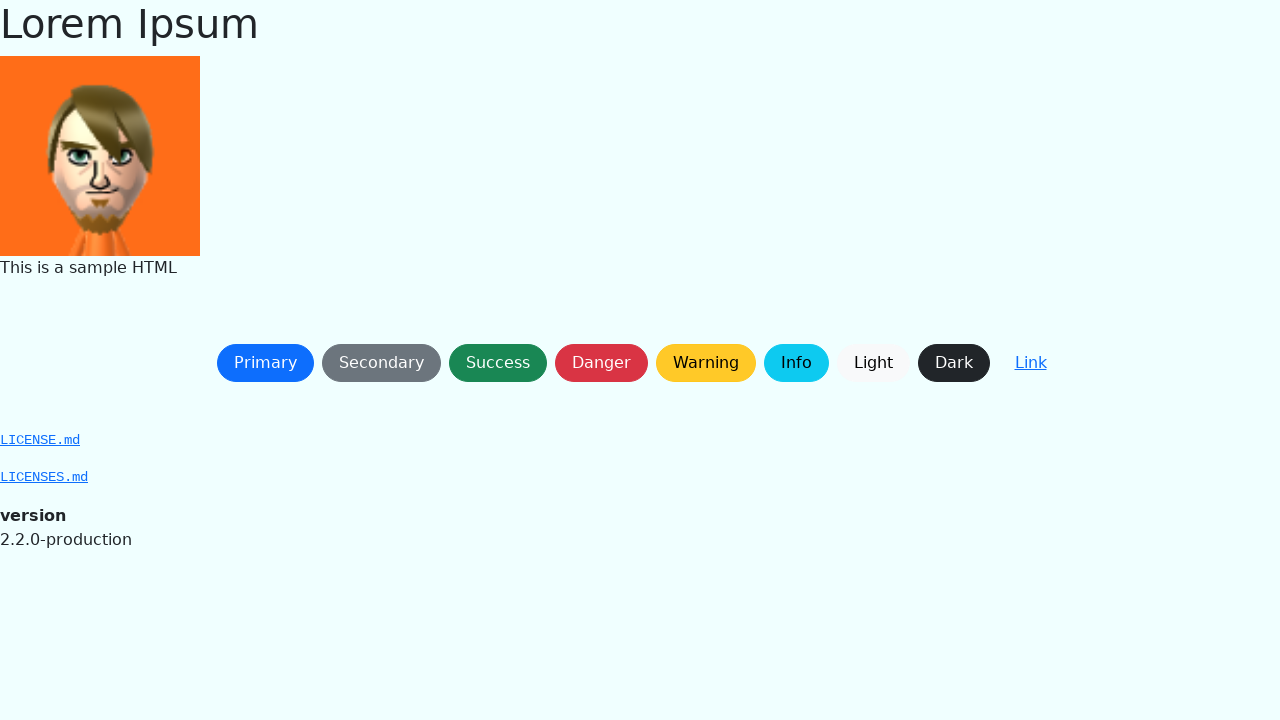

Waited 300ms before next button click
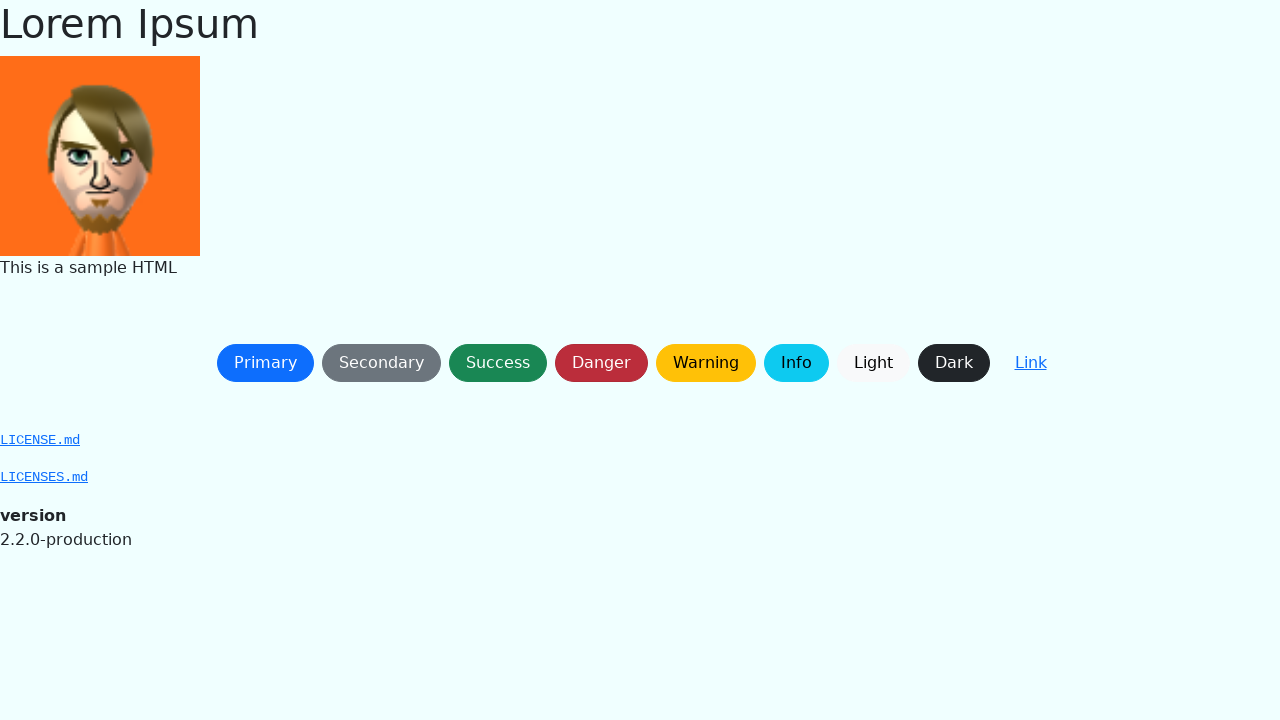

Button at position 2 is now visible
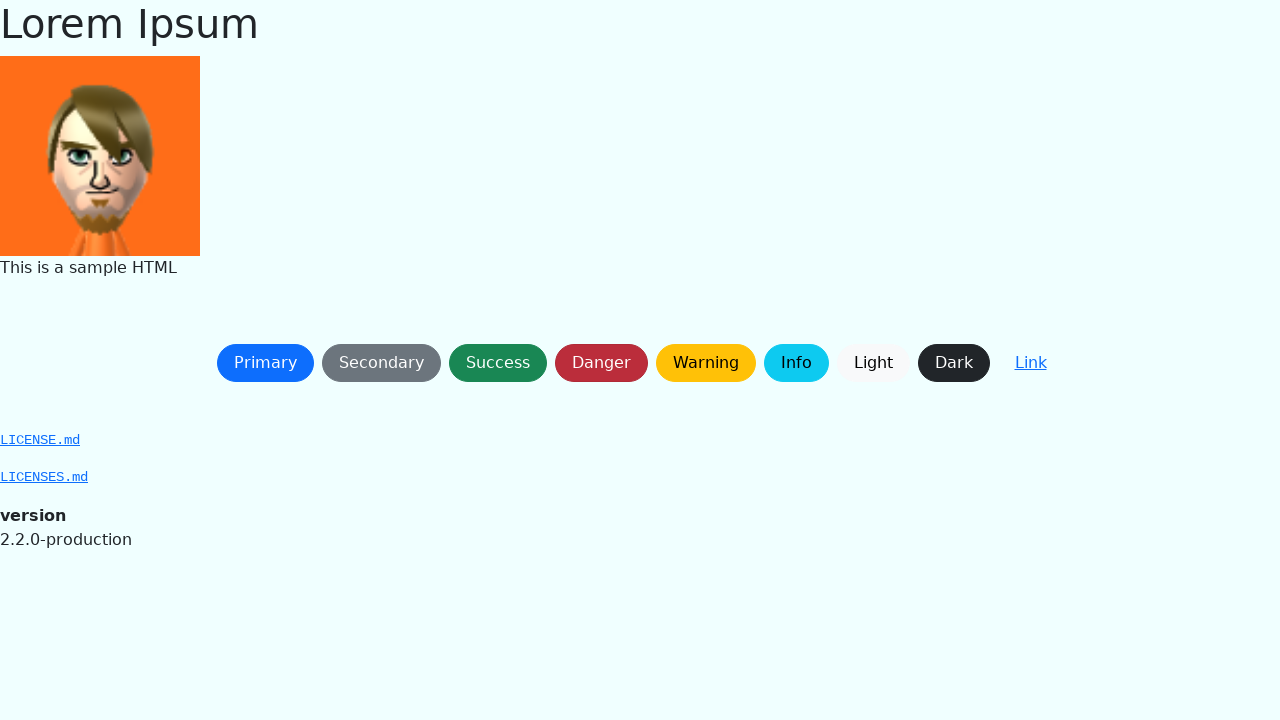

Clicked button at position 2 (right to left order) at (498, 363) on button:not(.btn-link) >> nth=2
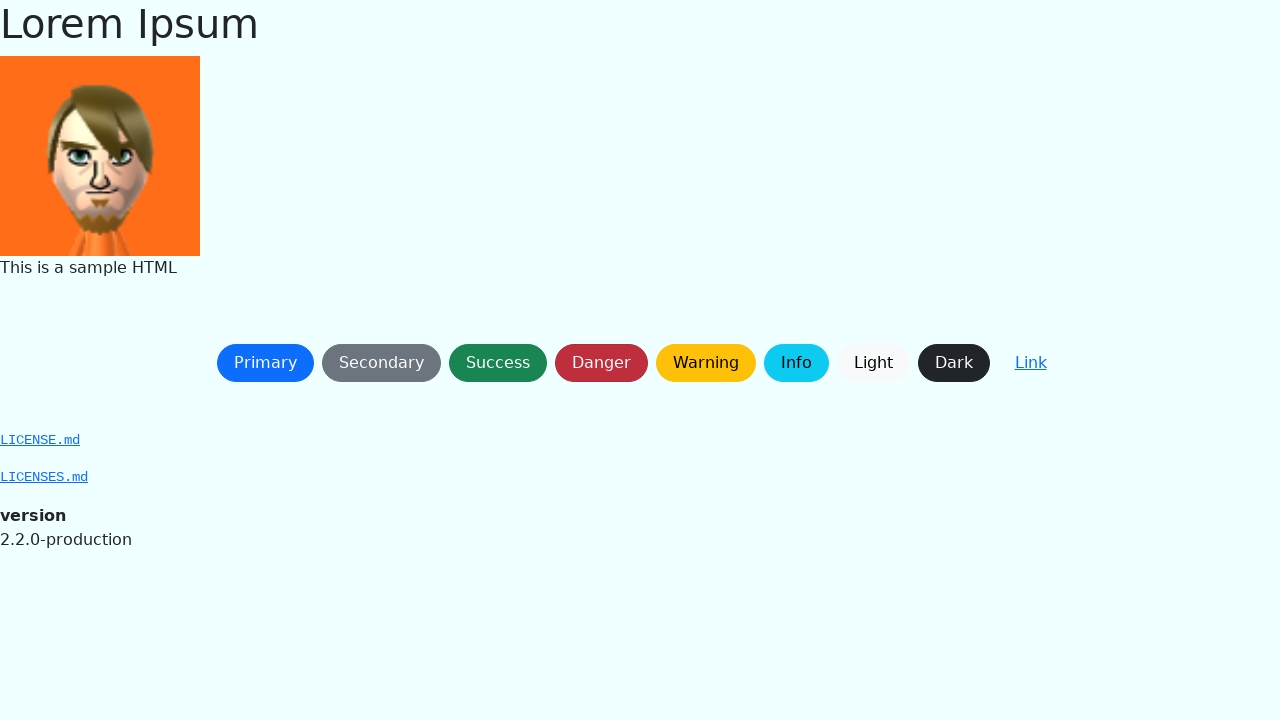

Waited 300ms before next button click
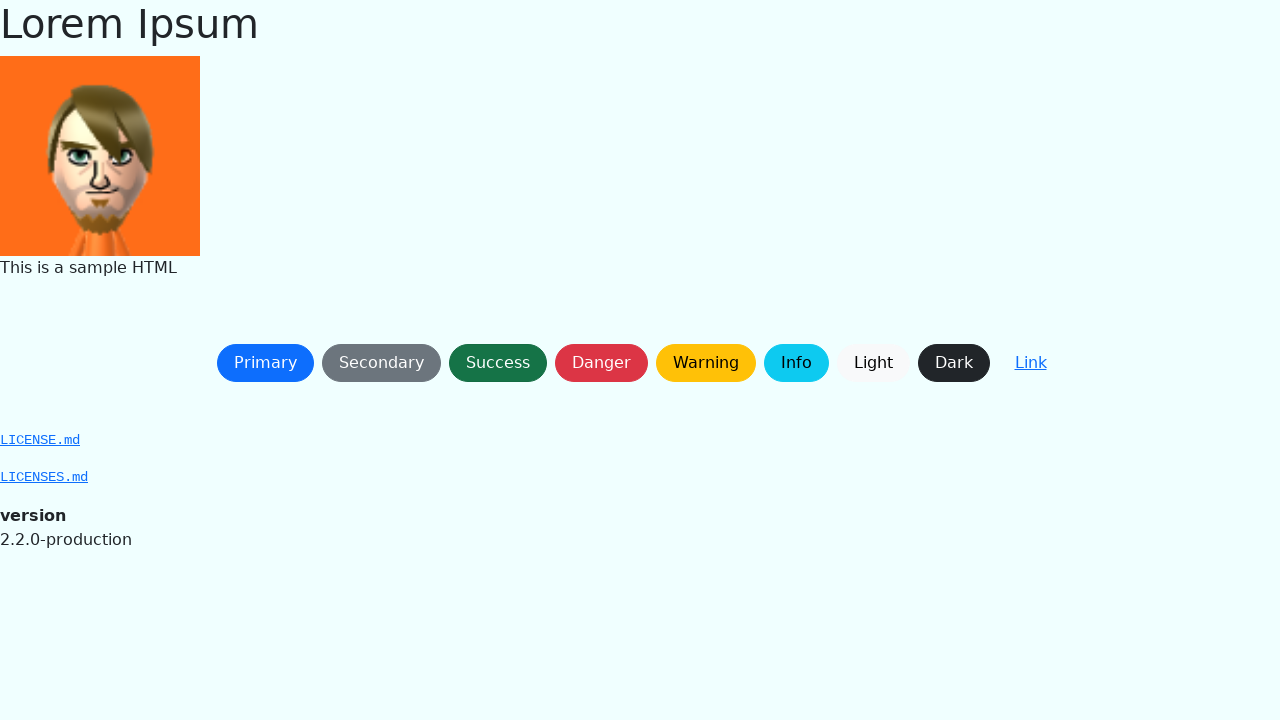

Button at position 1 is now visible
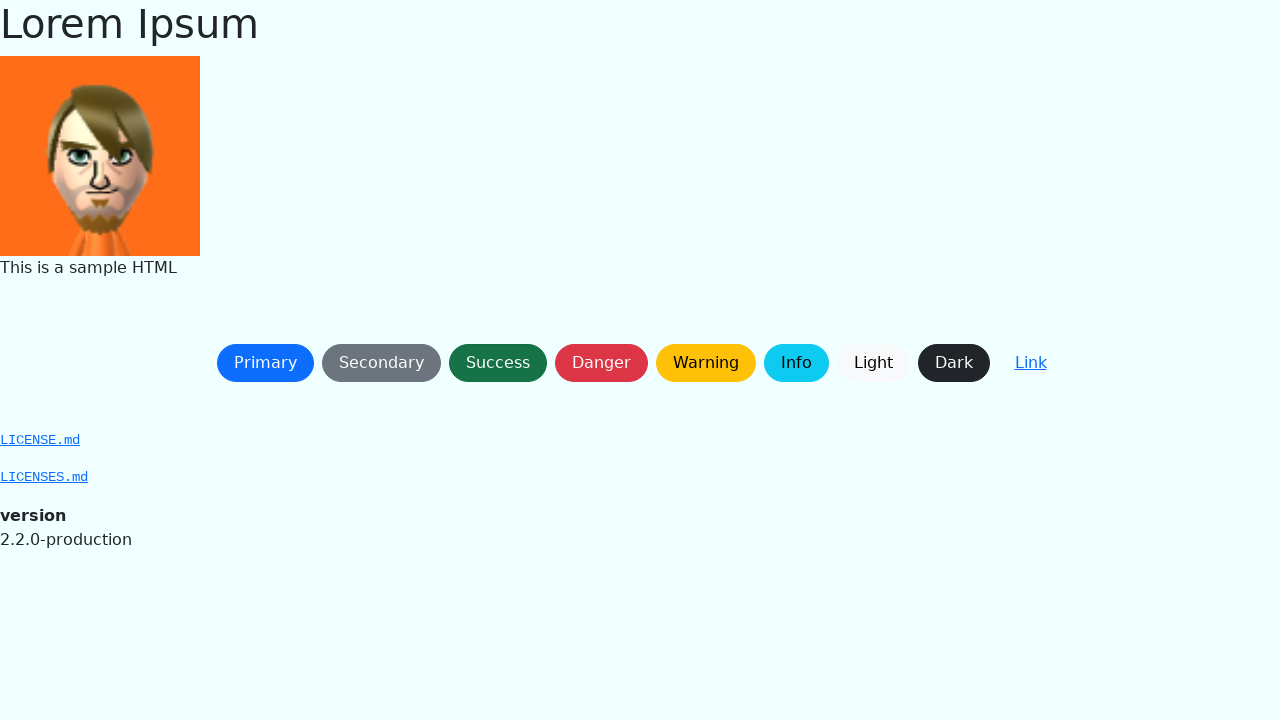

Clicked button at position 1 (right to left order) at (381, 363) on button:not(.btn-link) >> nth=1
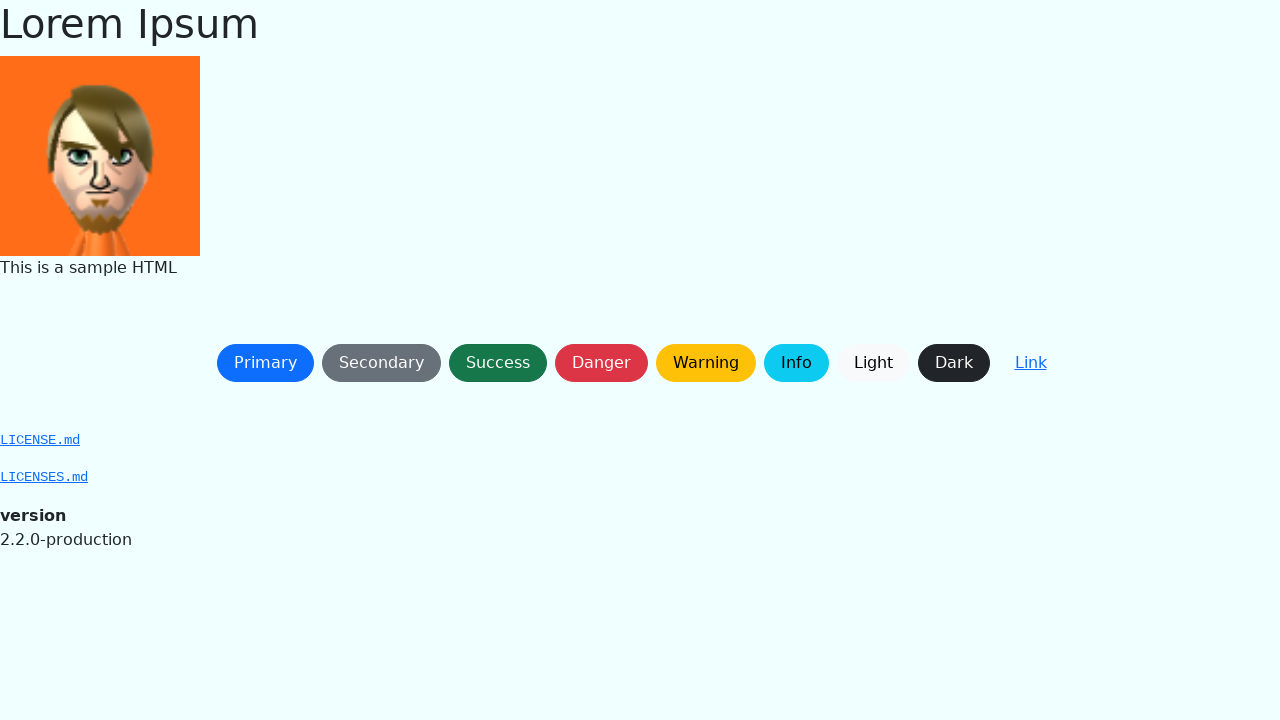

Waited 300ms before next button click
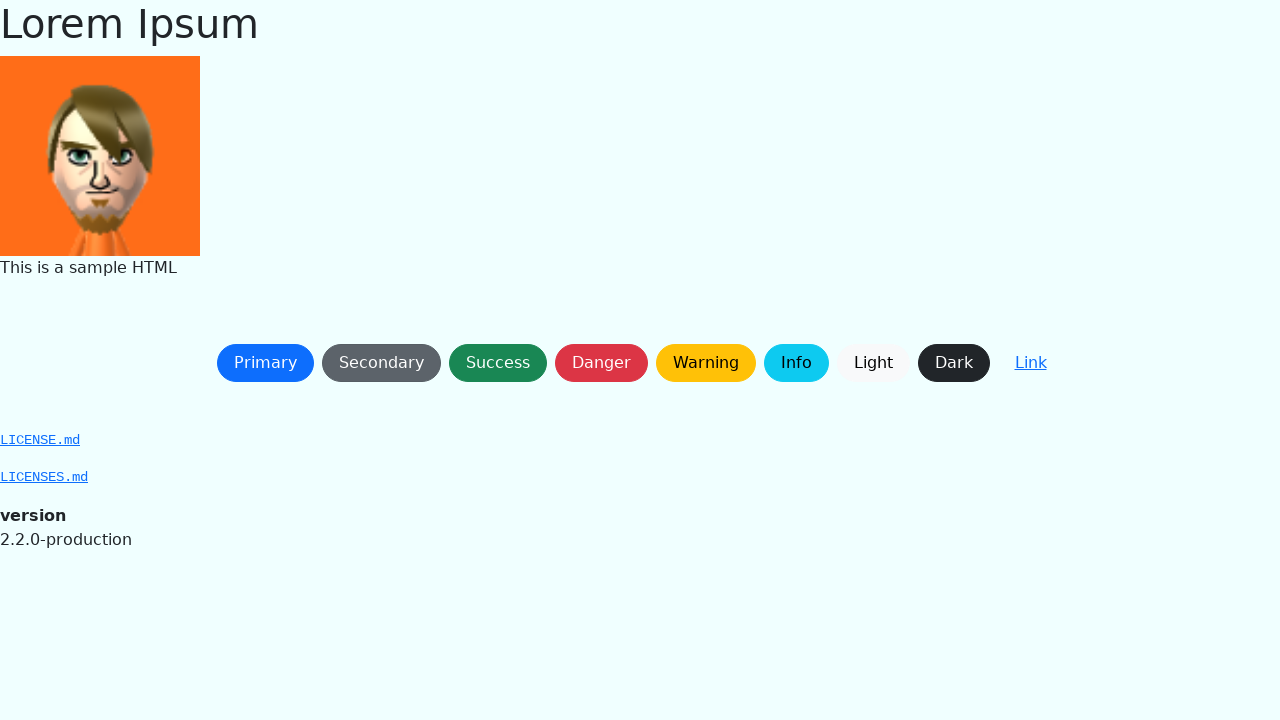

Button at position 0 is now visible
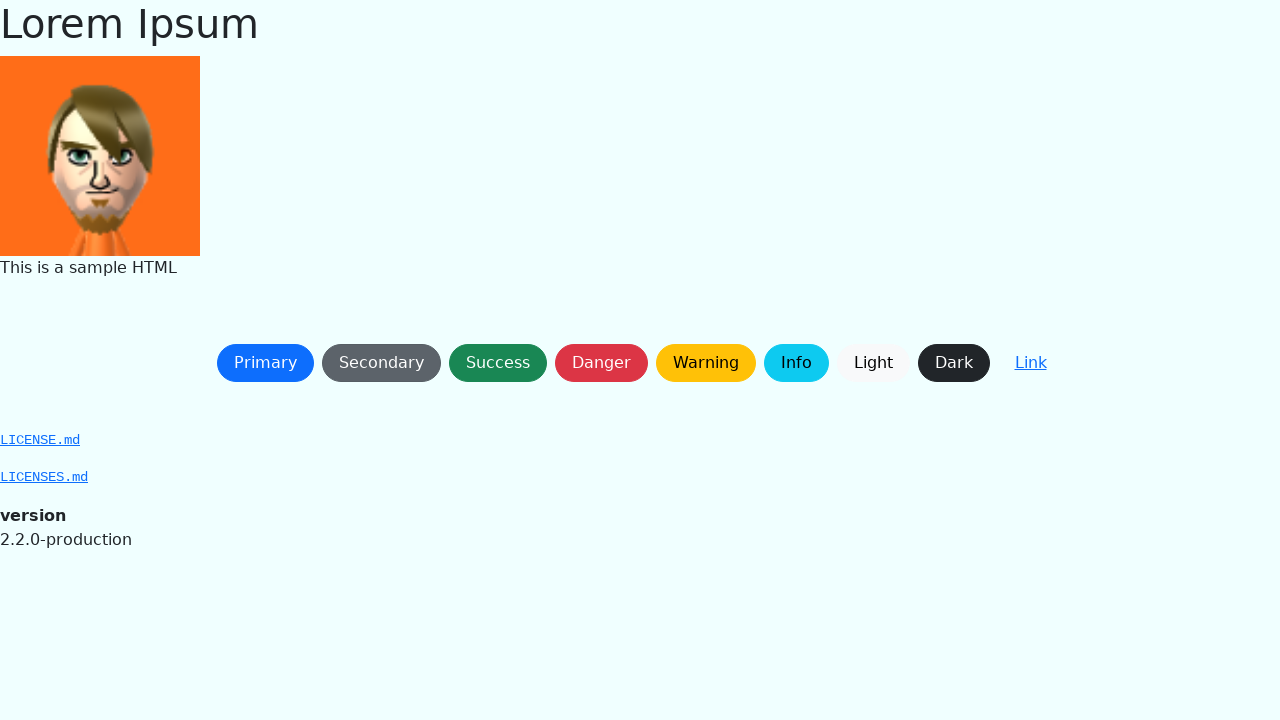

Clicked button at position 0 (right to left order) at (265, 363) on button:not(.btn-link) >> nth=0
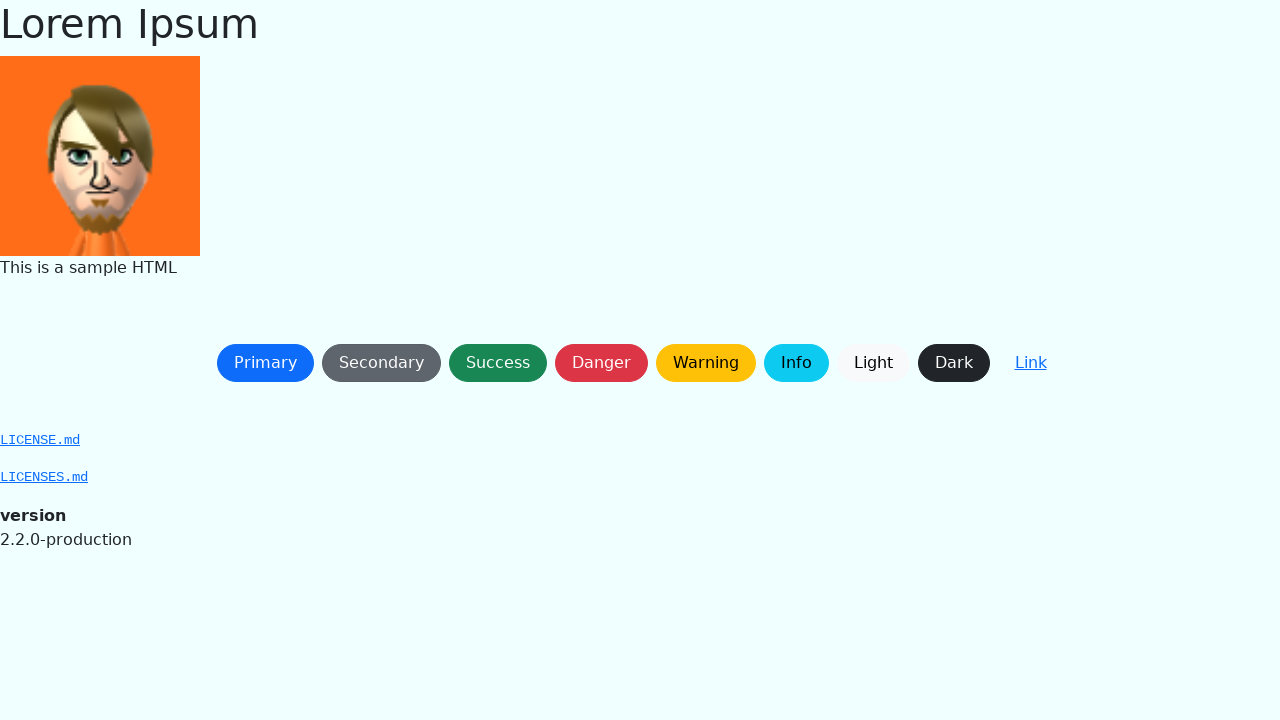

Waited 300ms before next button click
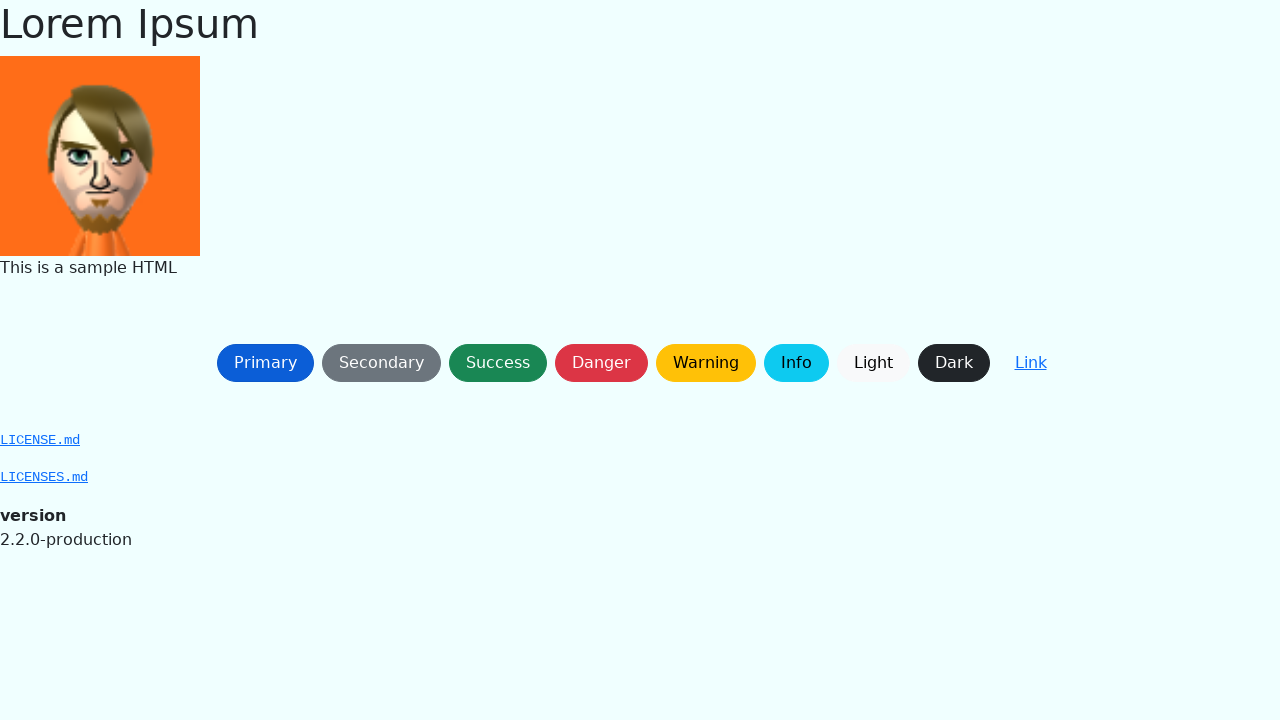

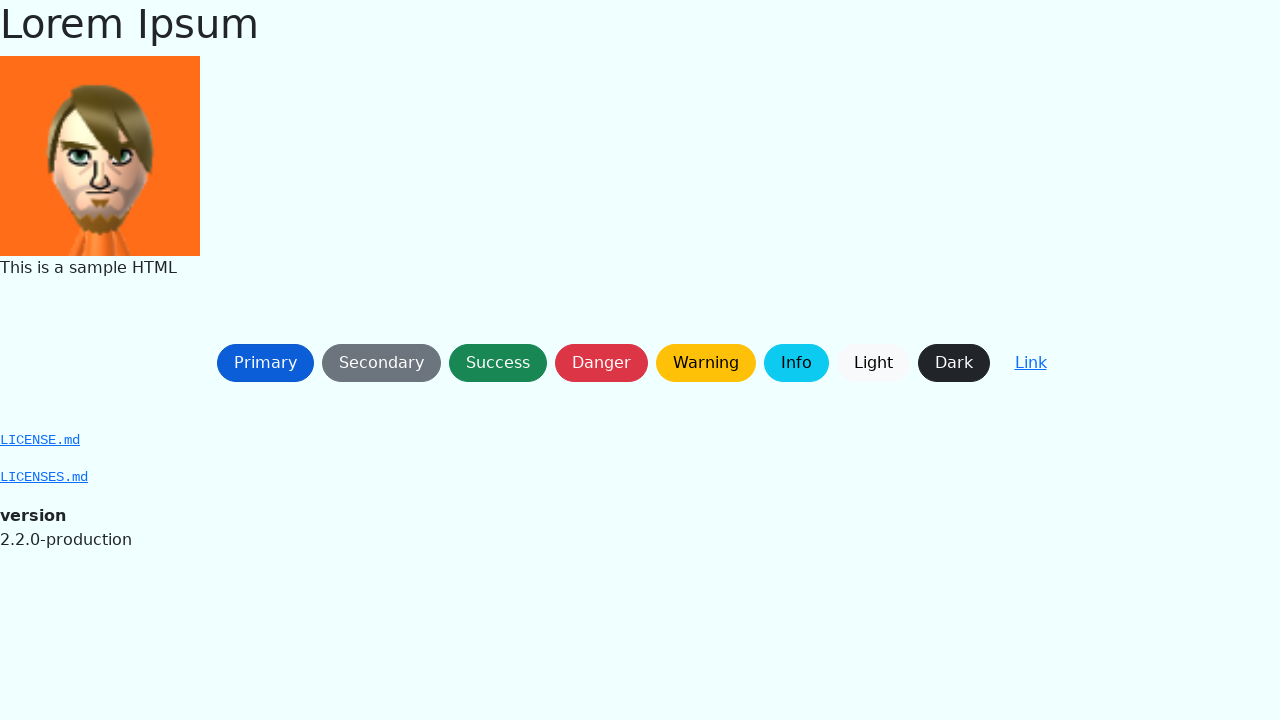